Tests tooltip on button by hovering and verifying the tooltip text appears.

Starting URL: https://demoqa.com/tool-tips

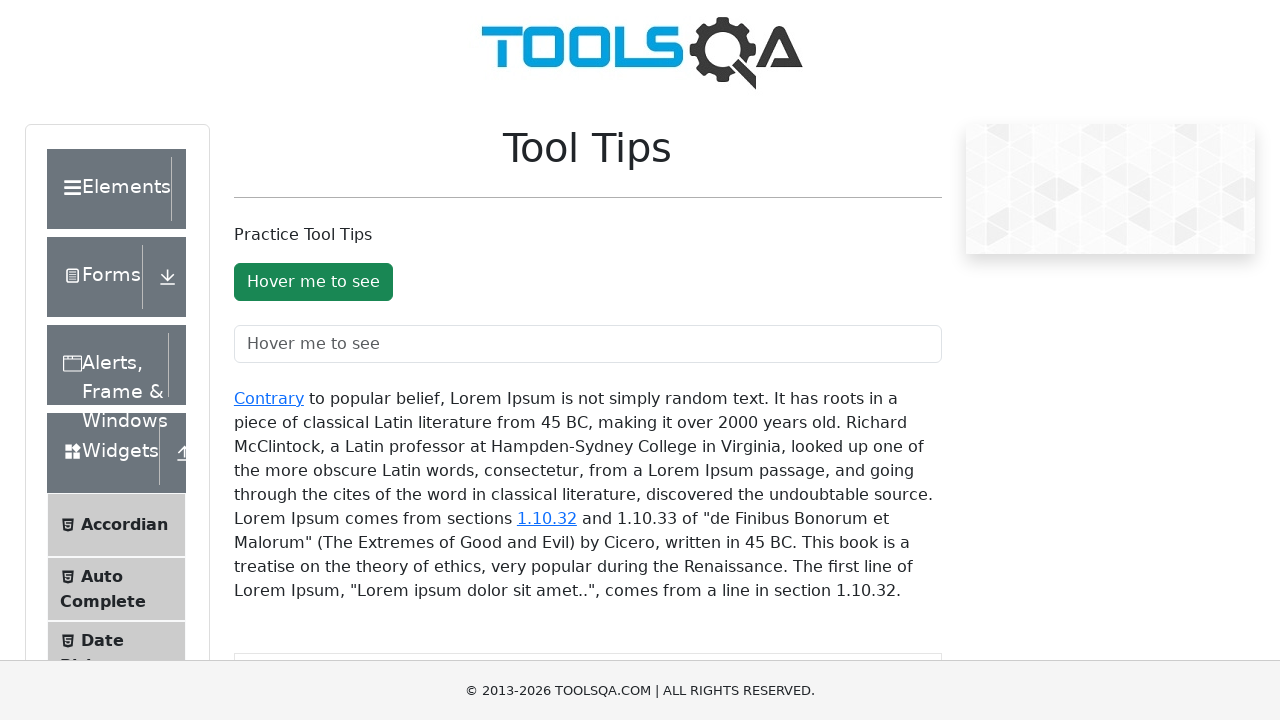

Navigated to https://demoqa.com/tool-tips
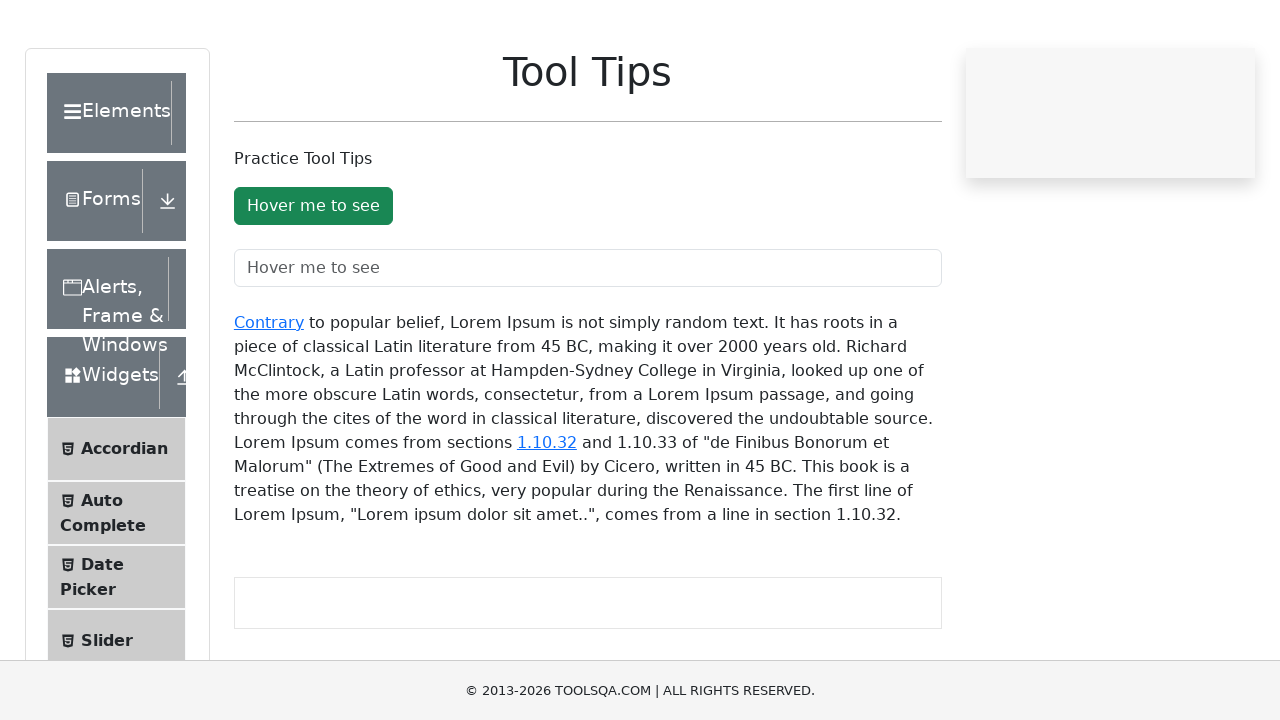

Hovered over the button to trigger tooltip at (313, 282) on #toolTipButton
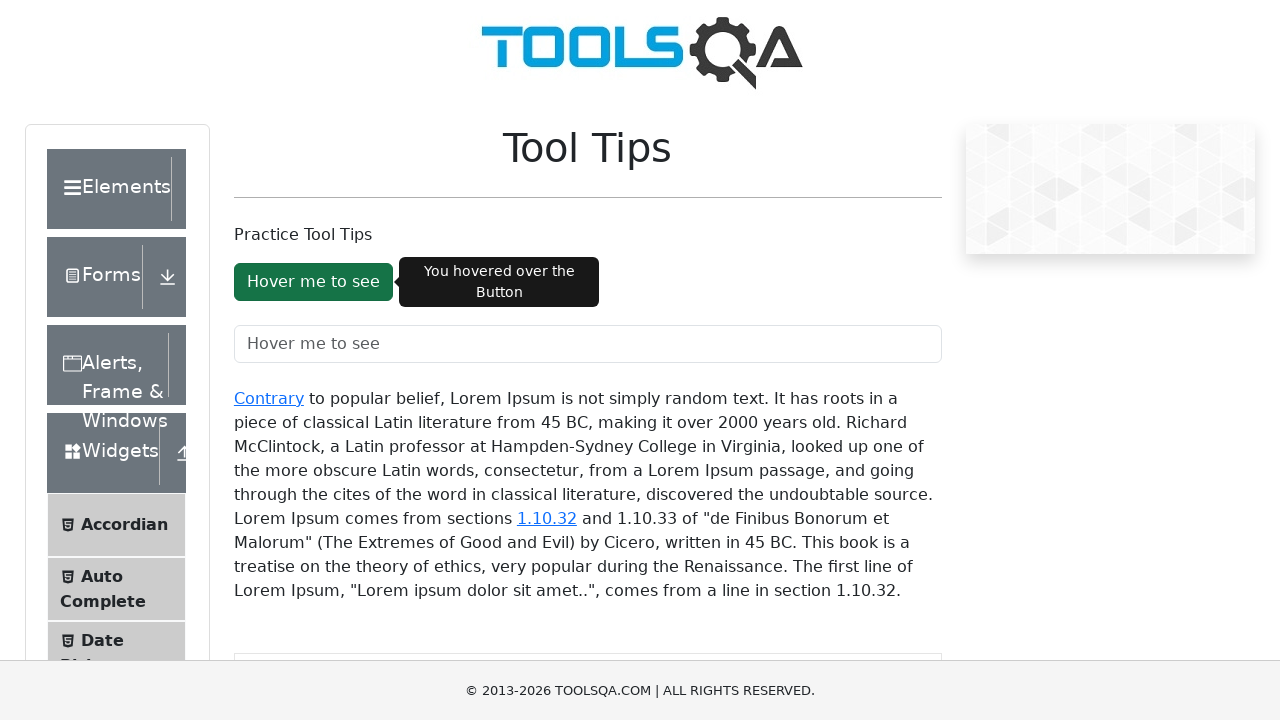

Tooltip text 'You hovered over the Button' appeared
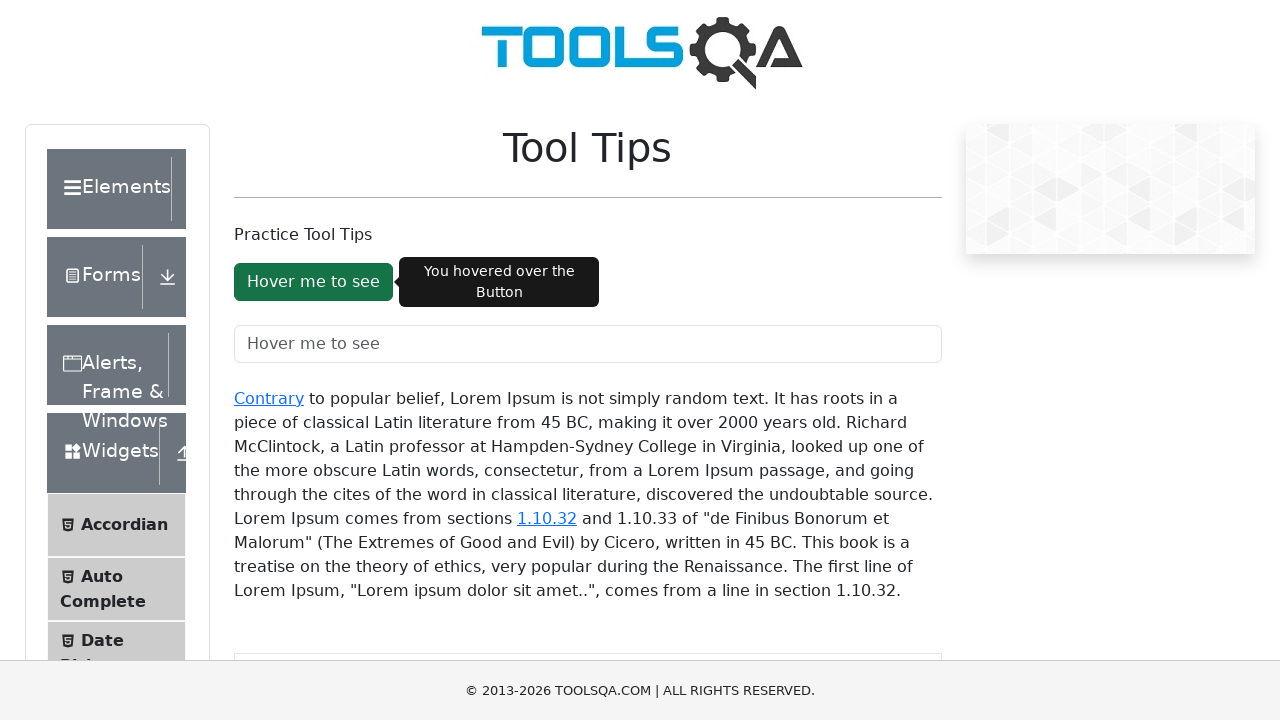

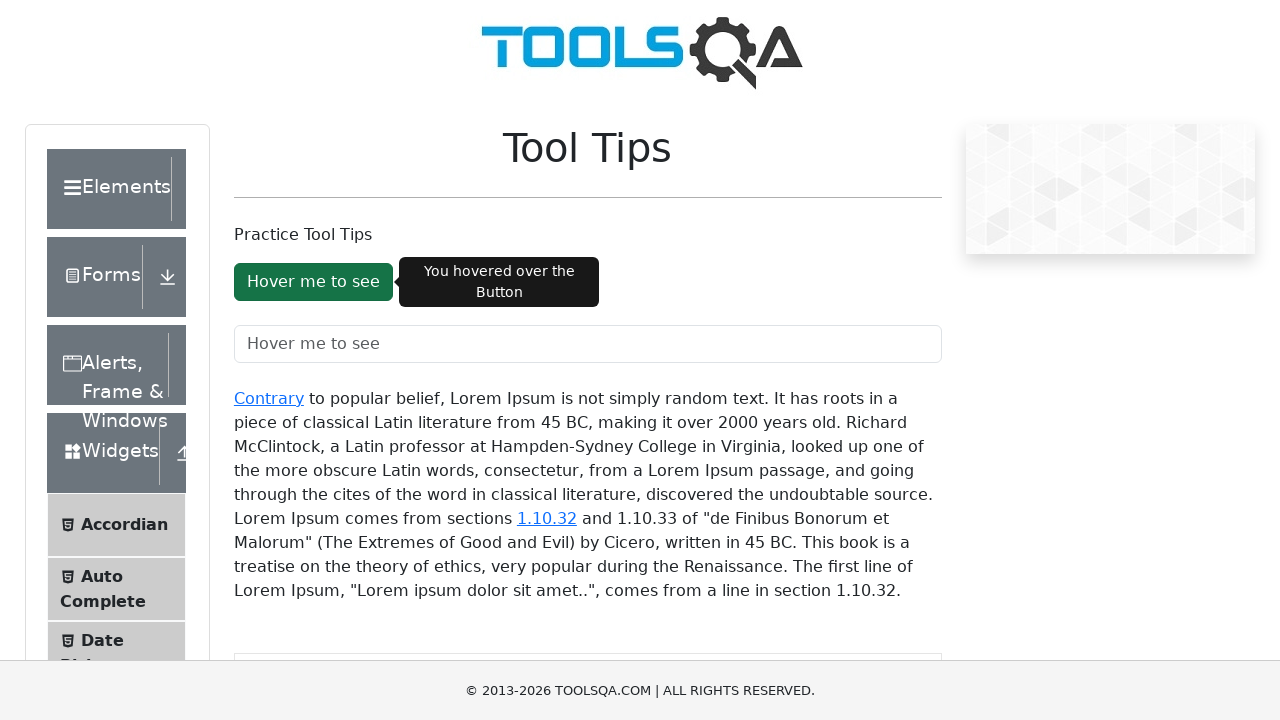